Tests form behavior when no account purpose (Business/Personal) is selected - verifies validation when required radio button is not checked.

Starting URL: https://qatest.datasub.com

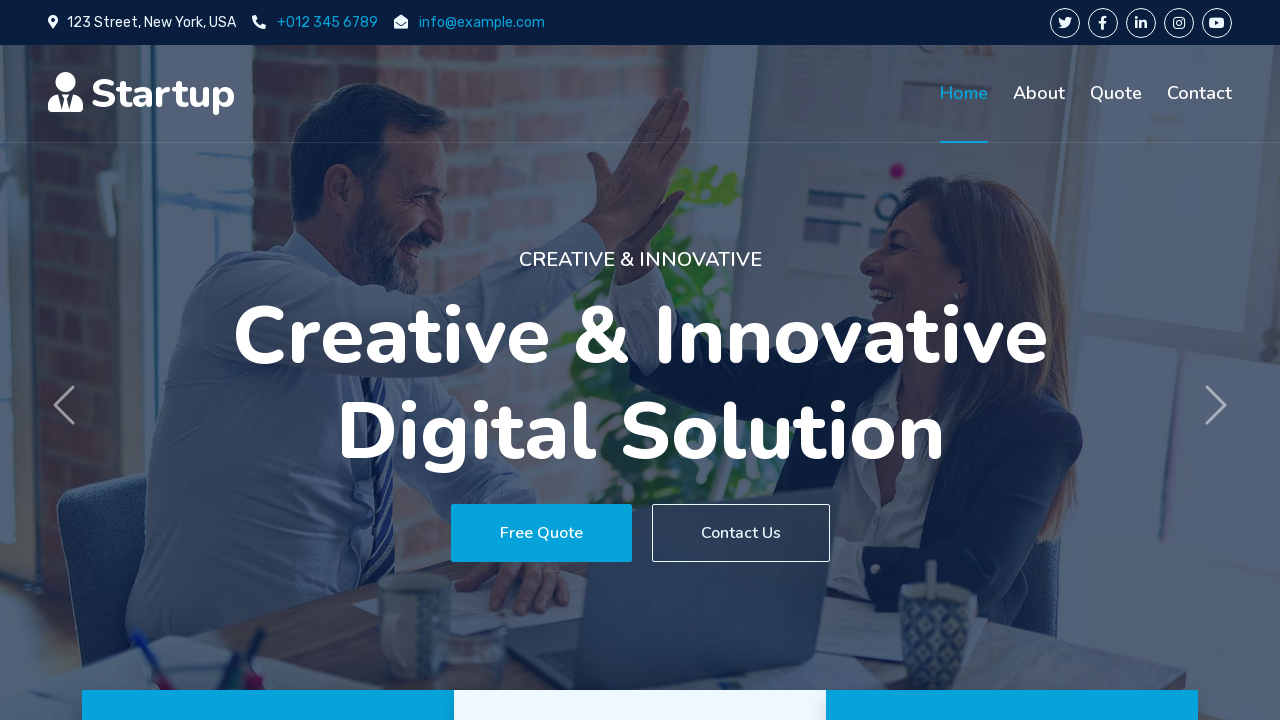

Scrolled to 'Request A Quote' section
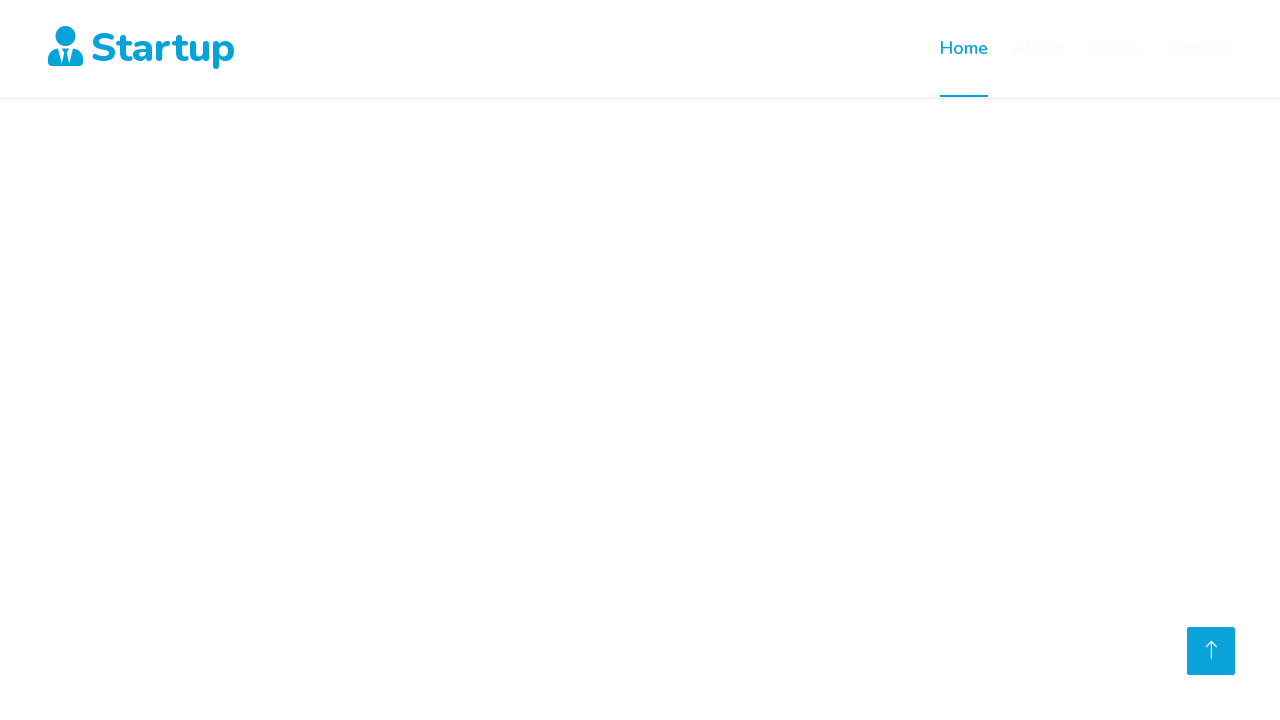

Filled name field with 'Mike' on #name
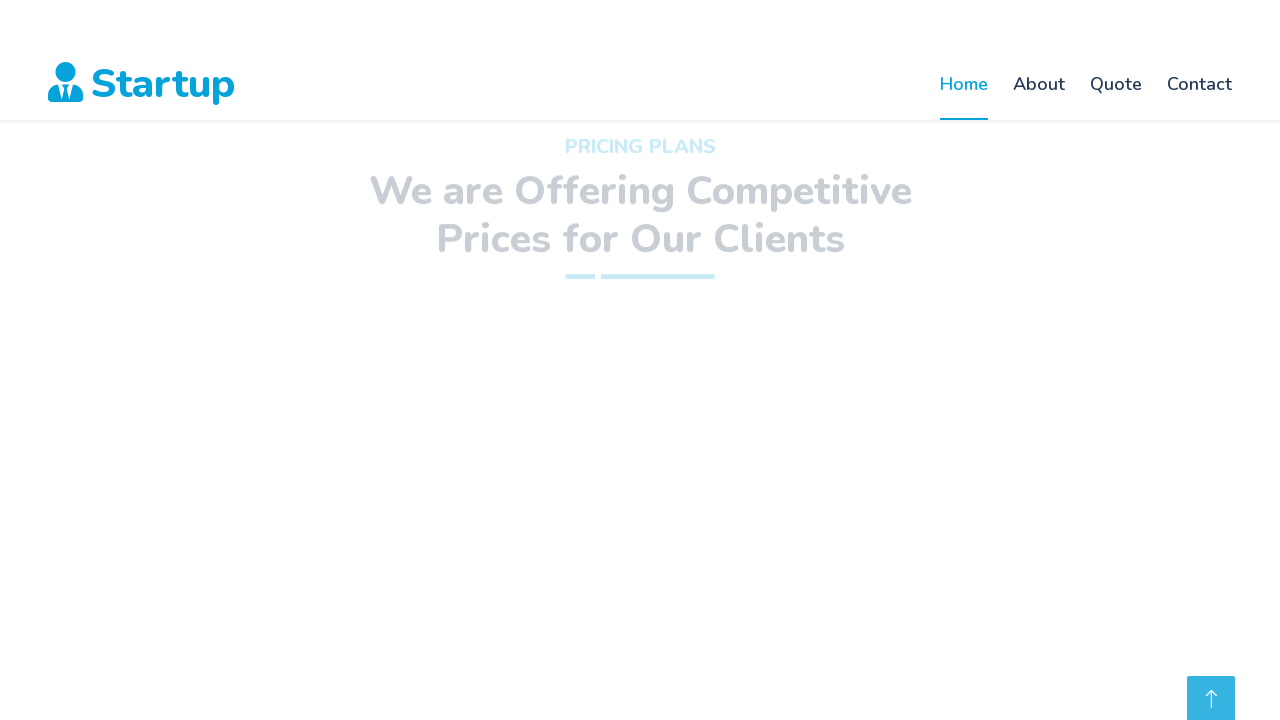

Filled email field with 'mike@example.com' on #email
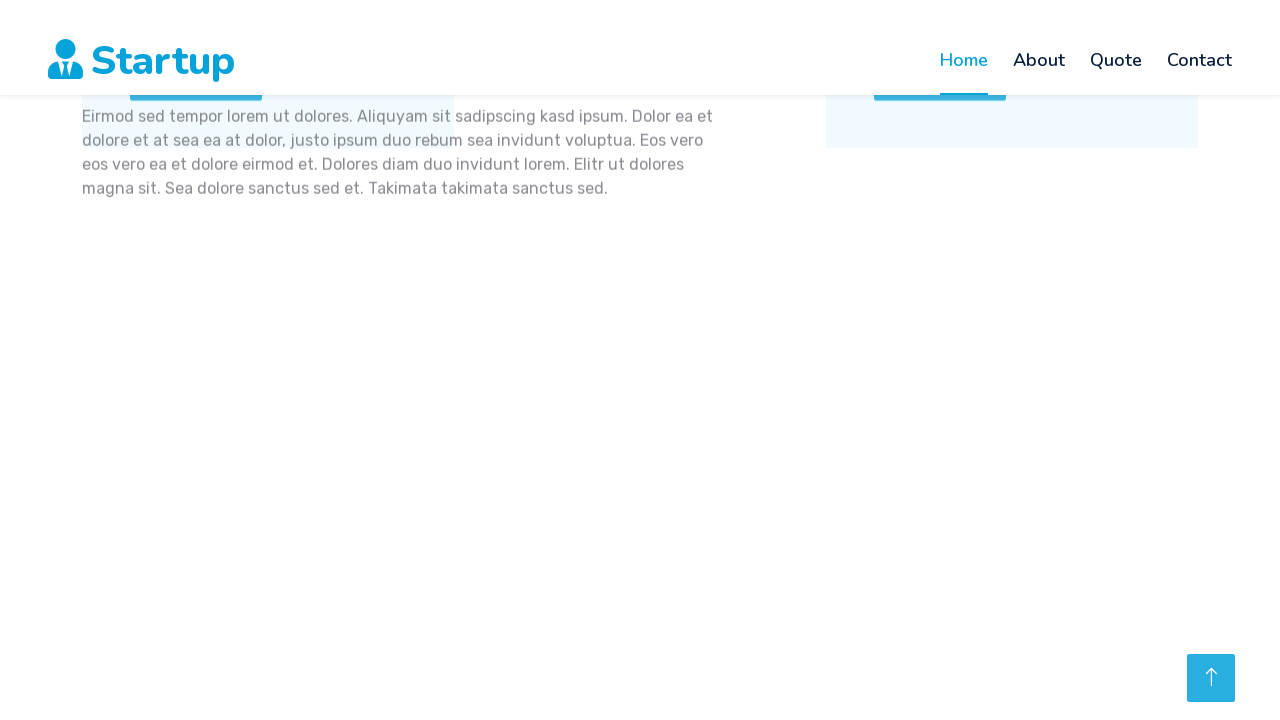

Selected 'C Service' from service dropdown on #service
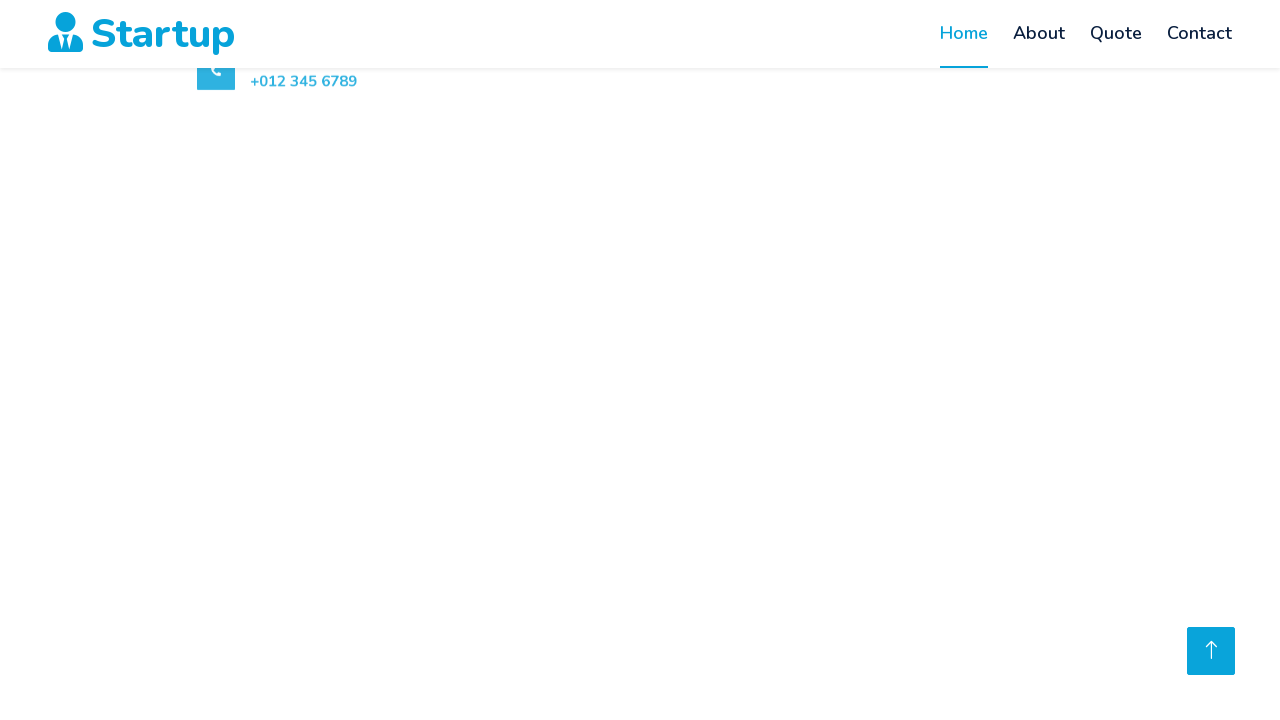

Checked 'Card withdrawal' option at (899, 712) on #withdrawCard
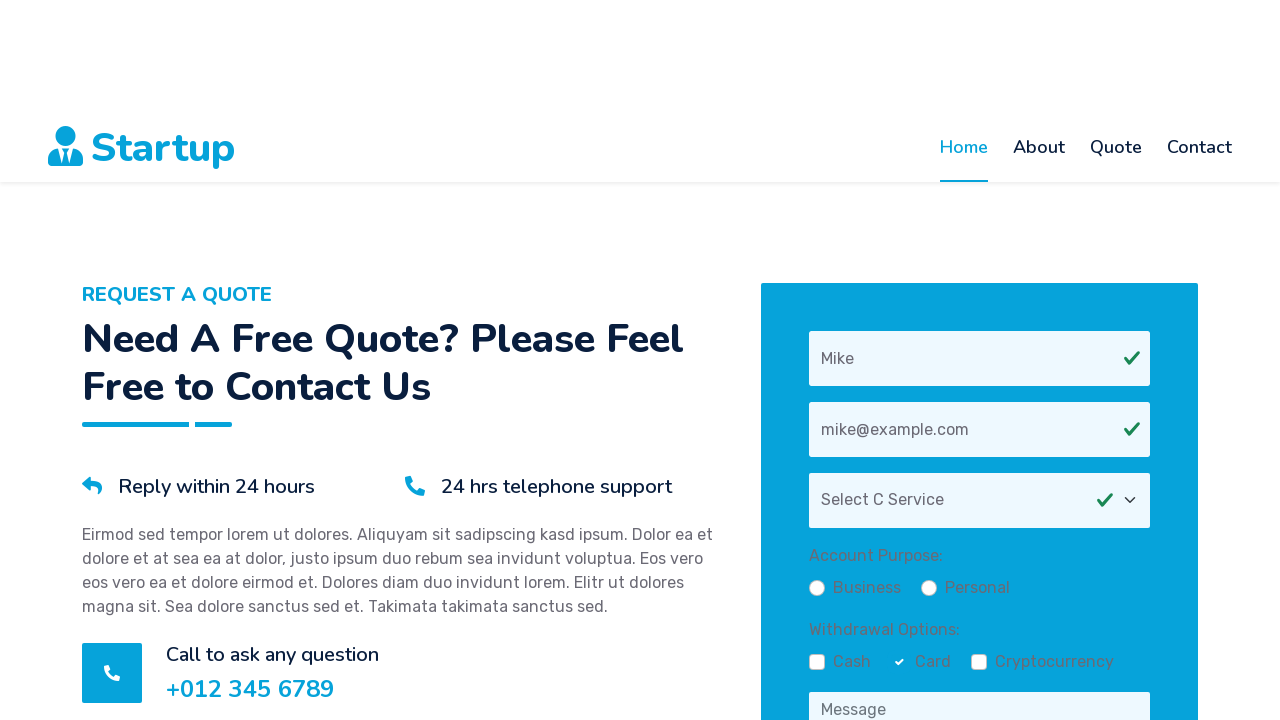

Filled message field with 'Account purpose not selected' on #message
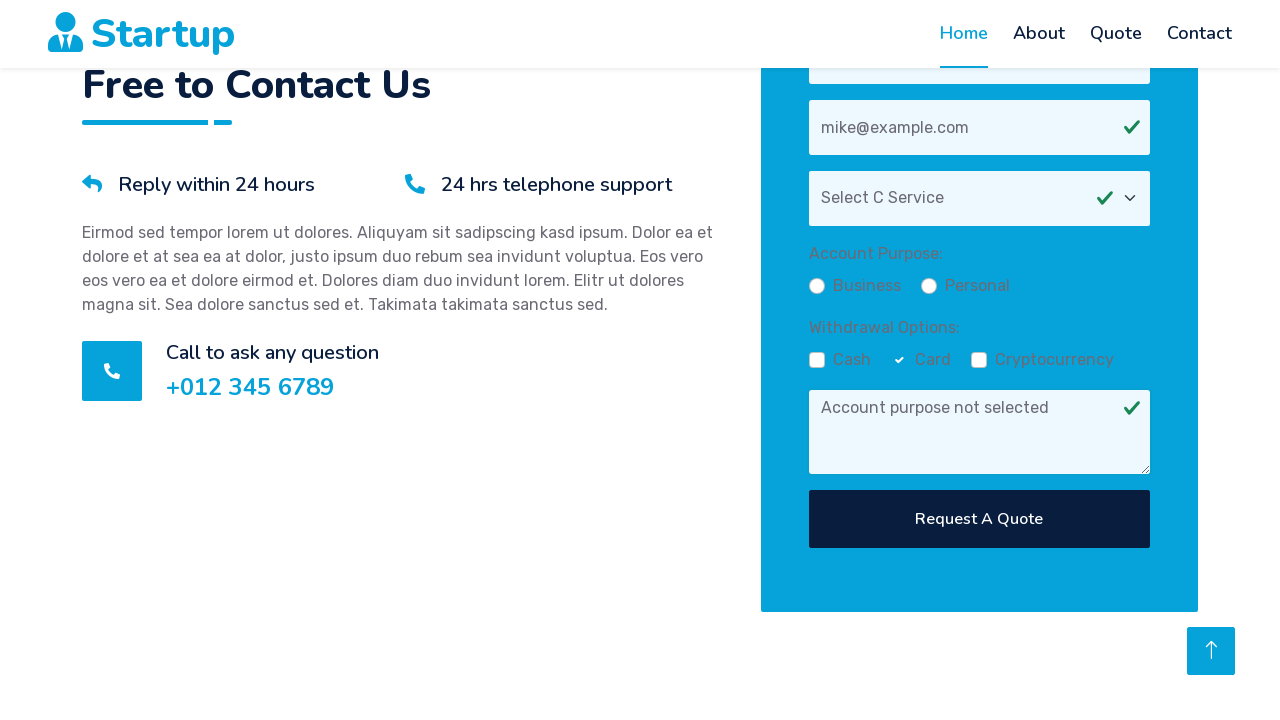

Clicked submit button without selecting Business/Personal account purpose at (979, 519) on button[type="submit"]
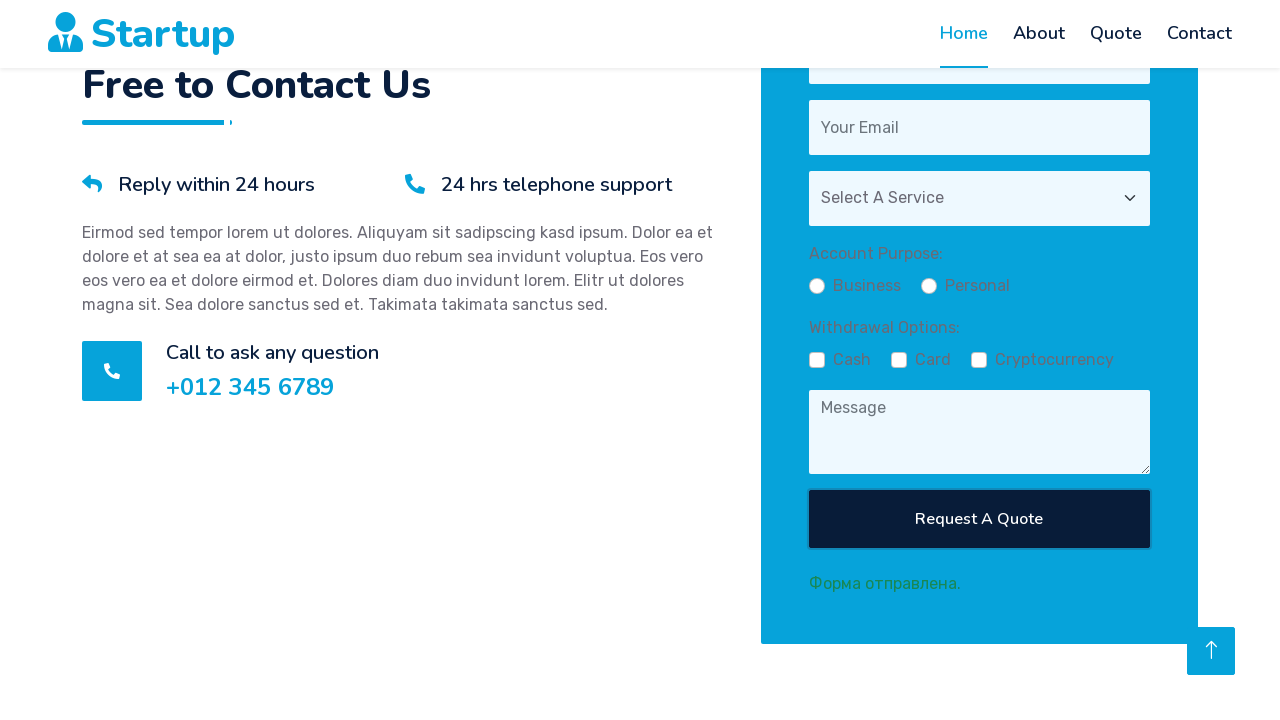

Verified form status element remains hidden - validation error occurred as expected
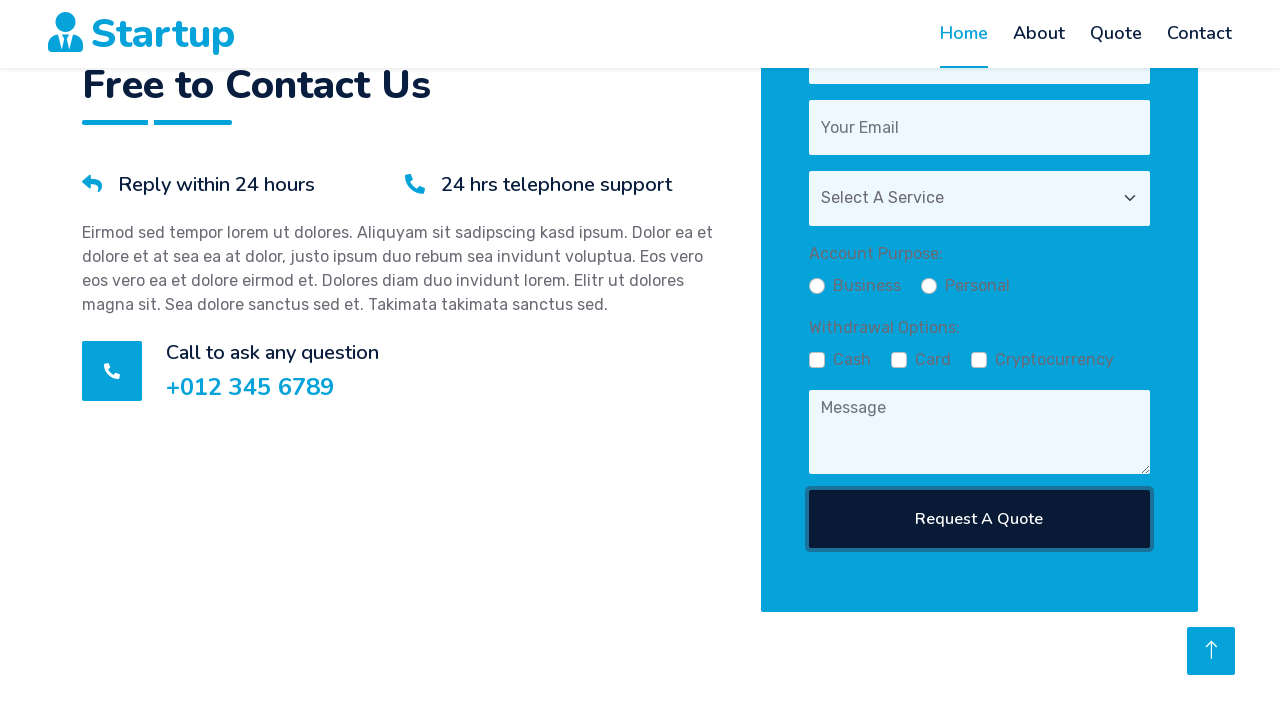

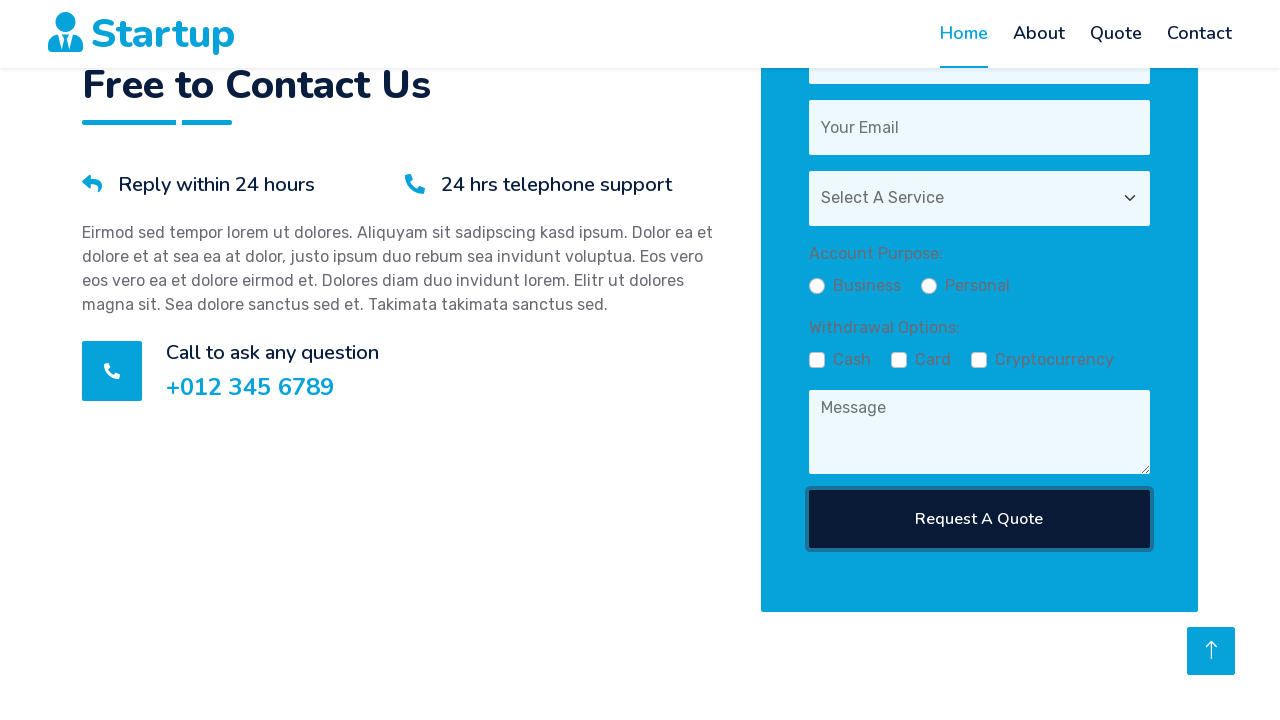